Tests error icon behavior by submitting empty fields and then dismissing the error message

Starting URL: https://www.saucedemo.com/

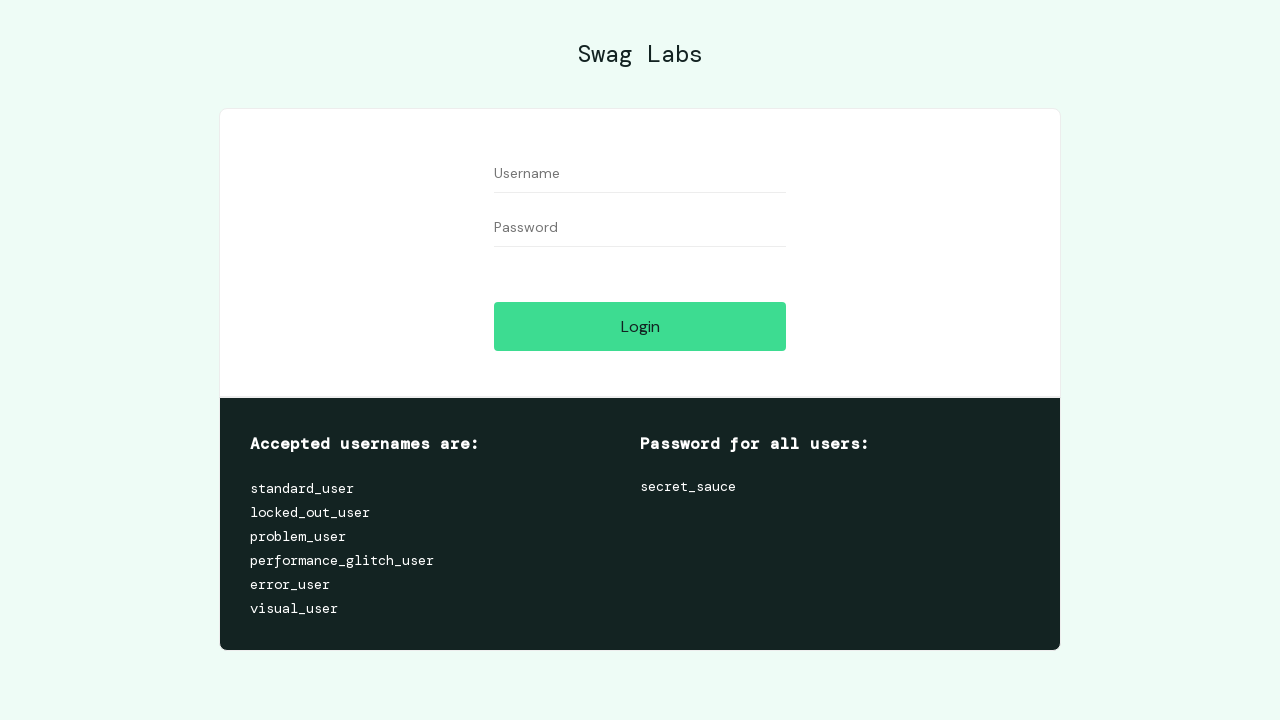

Left username field empty on #user-name
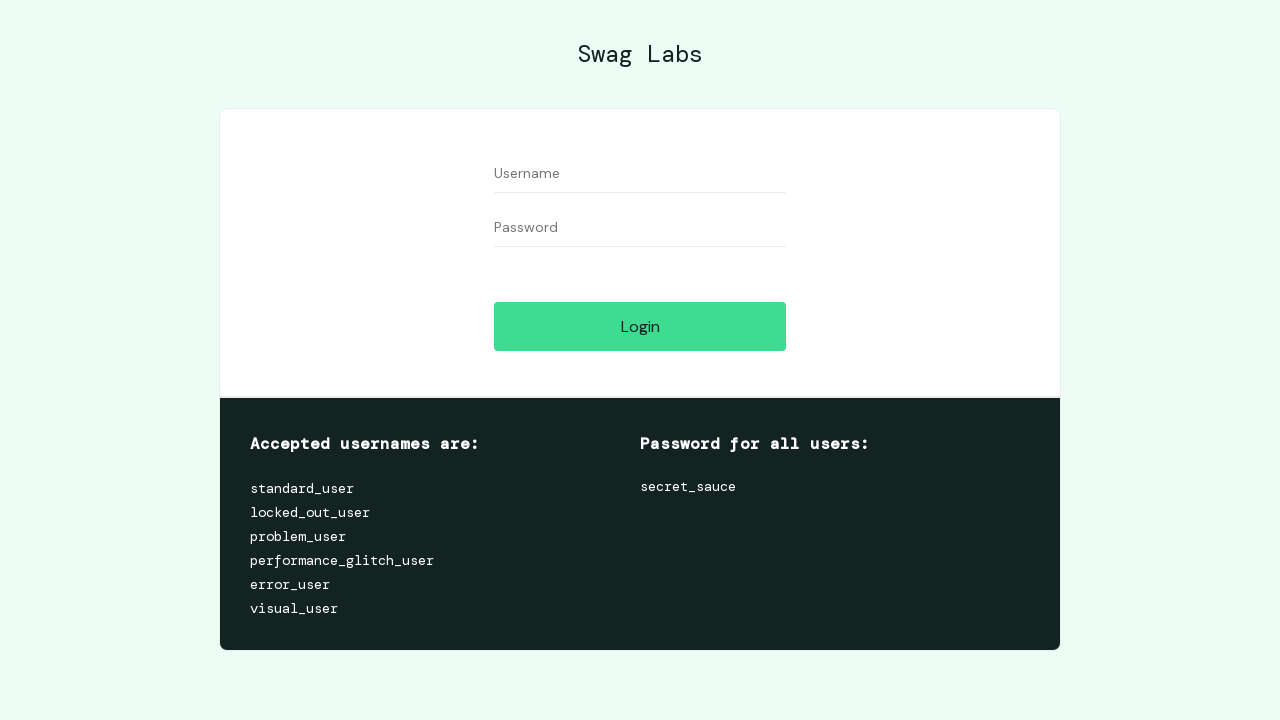

Left password field empty on #password
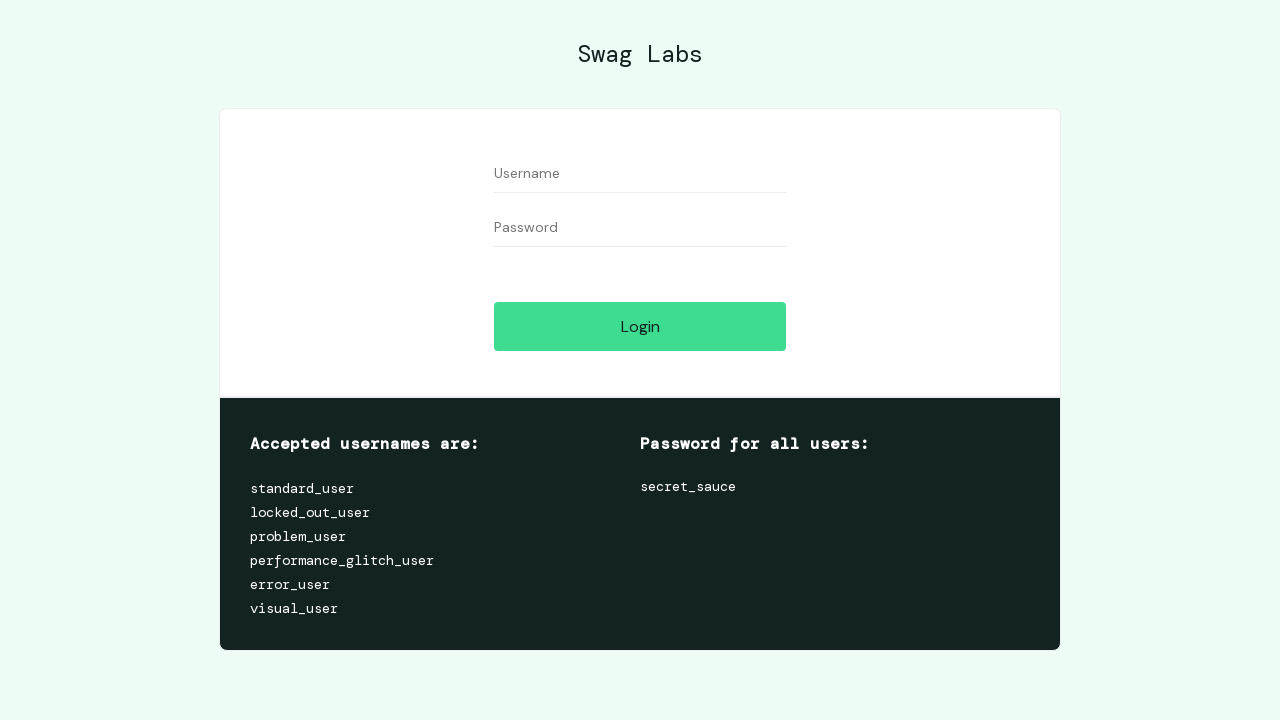

Clicked login button to trigger error with empty fields at (640, 326) on #login-button
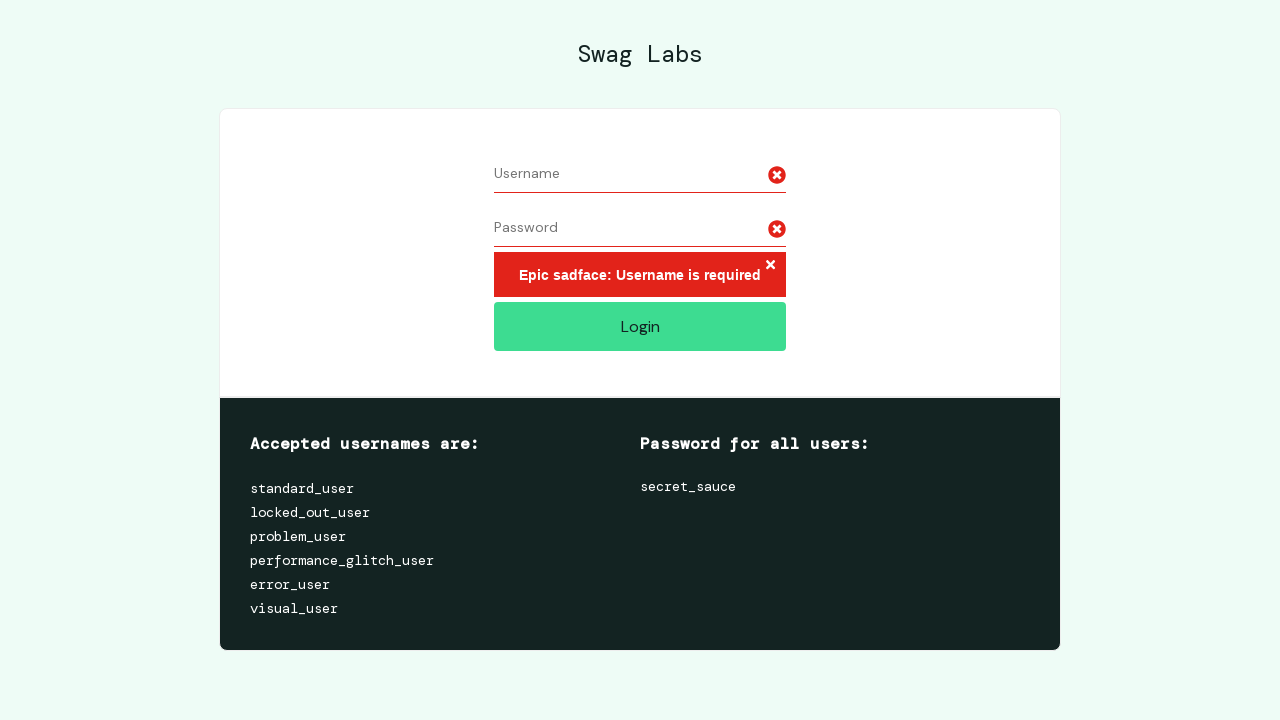

Error button appeared on screen
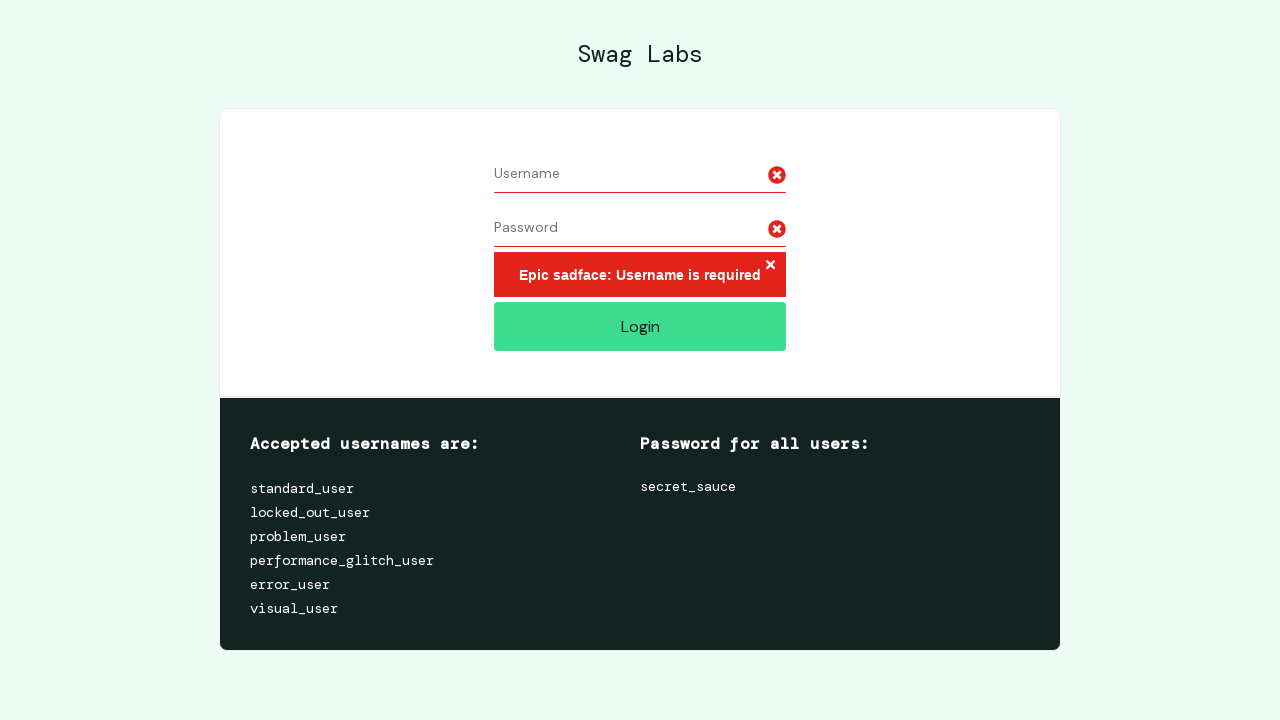

Clicked error button to dismiss the error message at (770, 266) on .error-button
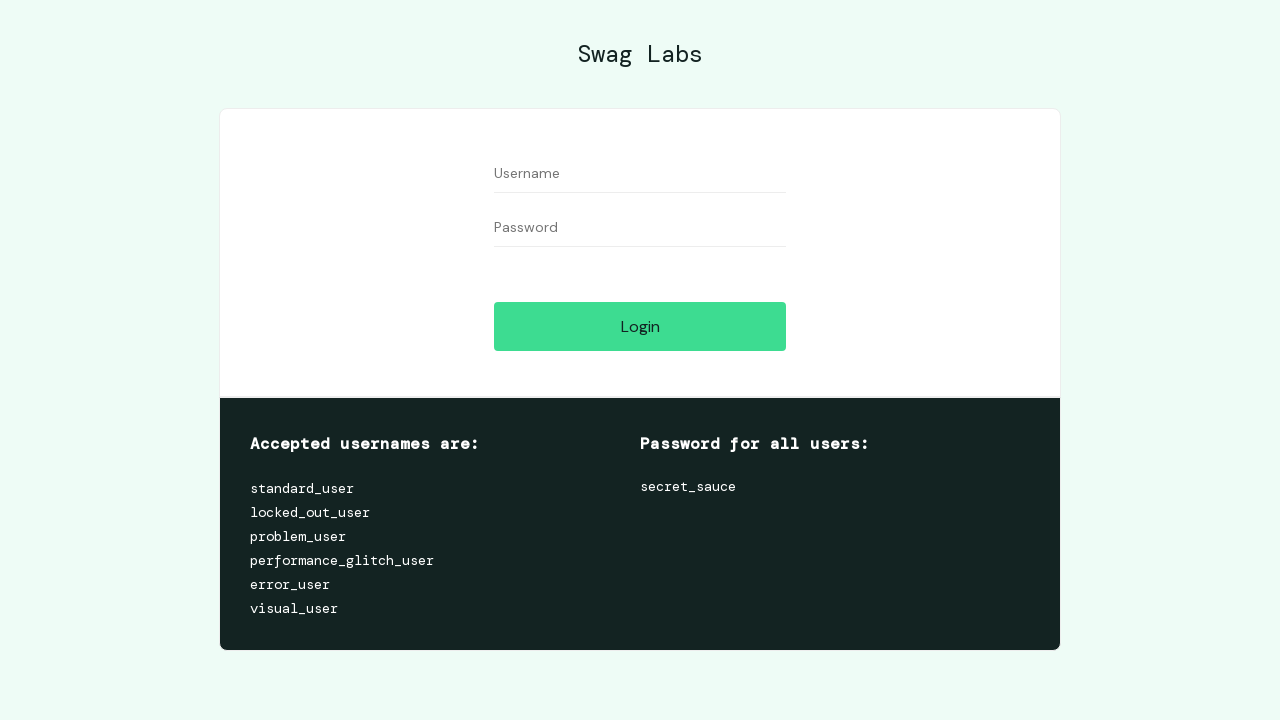

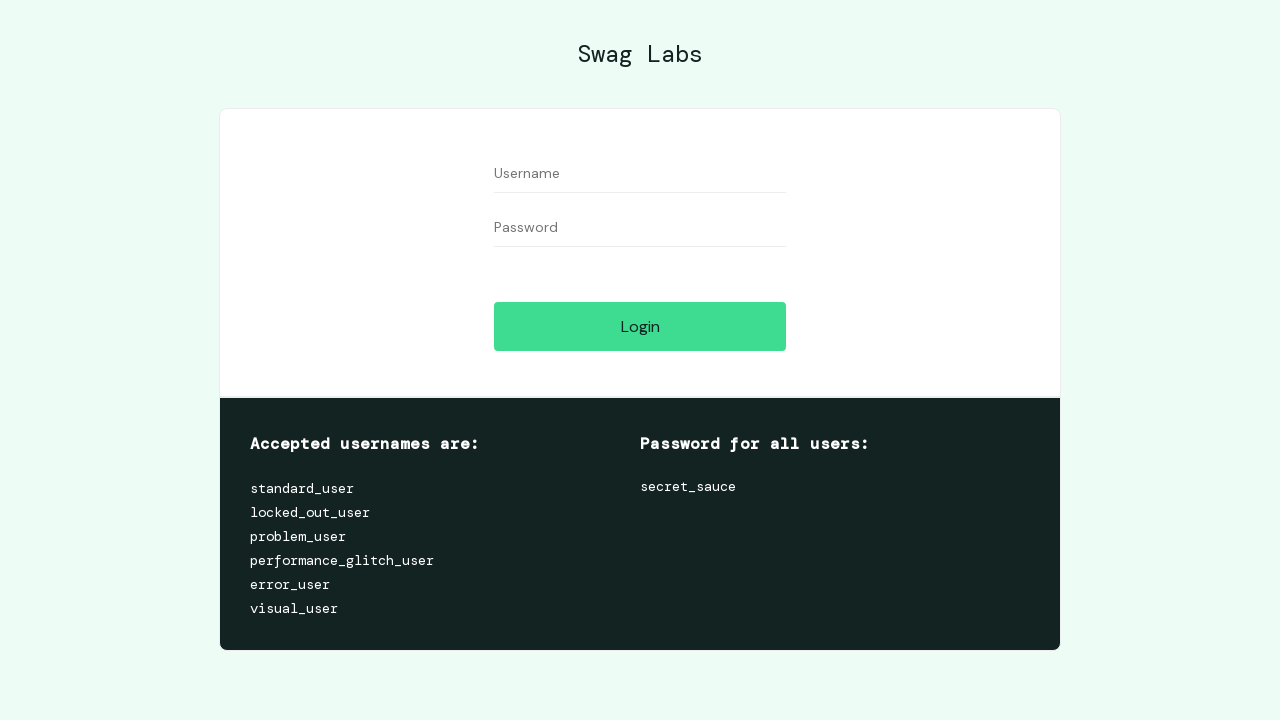